Tests checkbox interaction on a practice form by selecting profession checkboxes for Manual Tester and Automation Tester

Starting URL: https://www.techlistic.com/p/selenium-practice-form.html

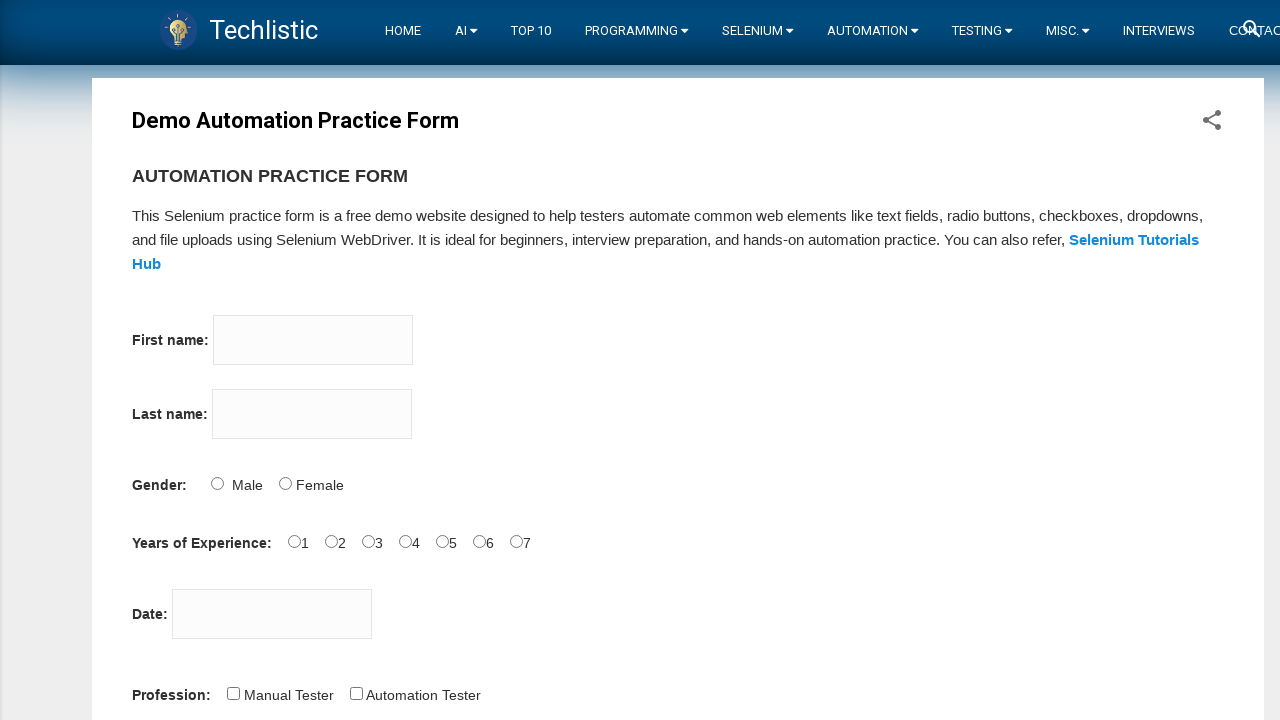

Scrolled down 400px to view profession checkboxes
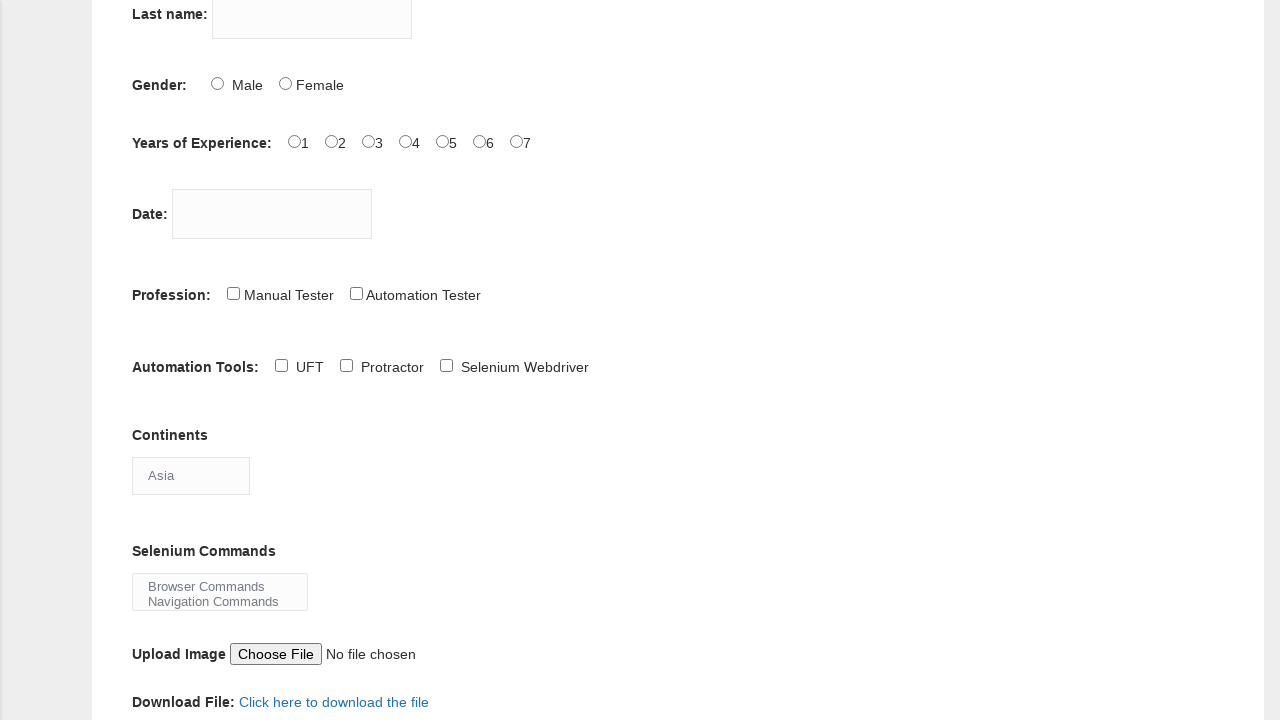

Selected Manual Tester checkbox at (233, 293) on #profession-0
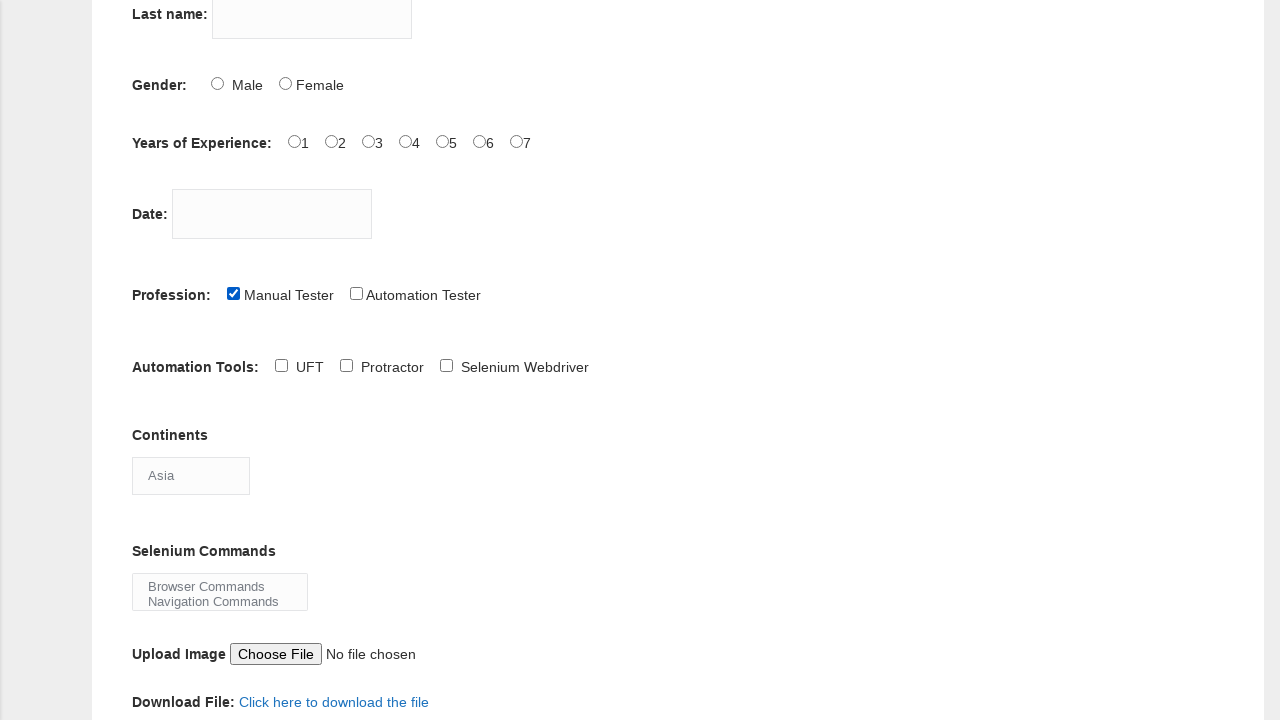

Selected Automation Tester checkbox at (356, 293) on #profession-1
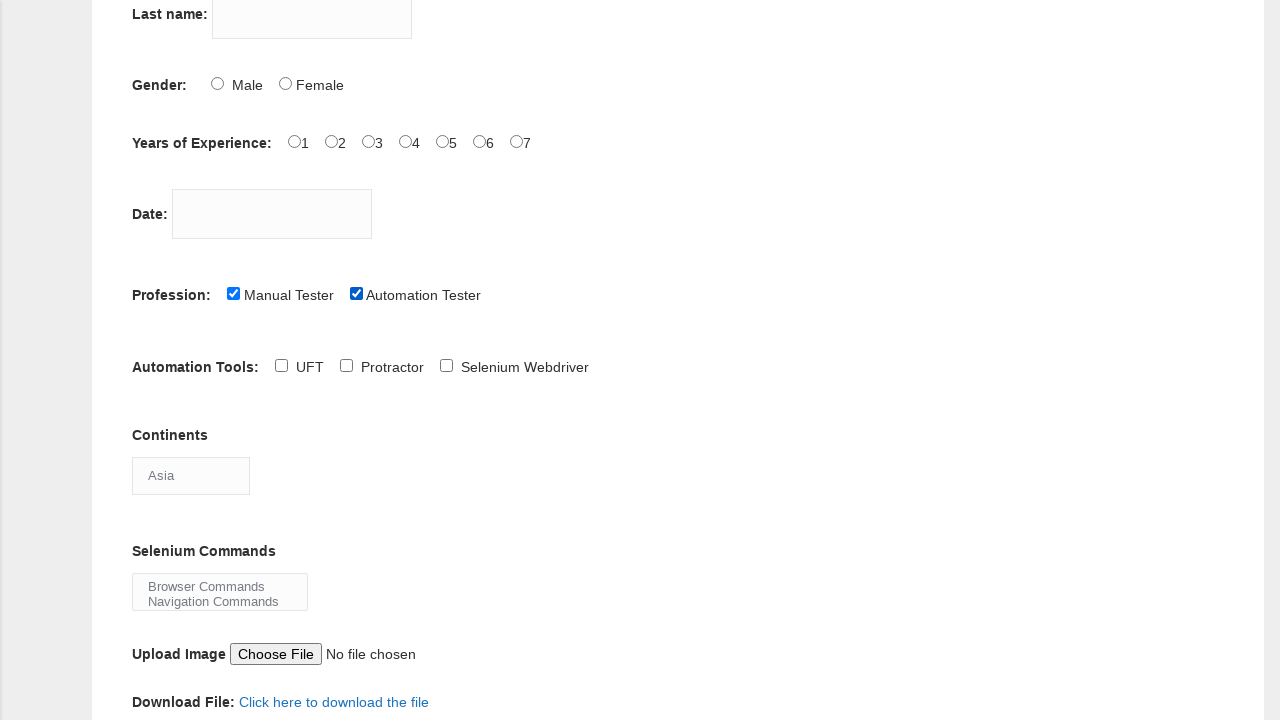

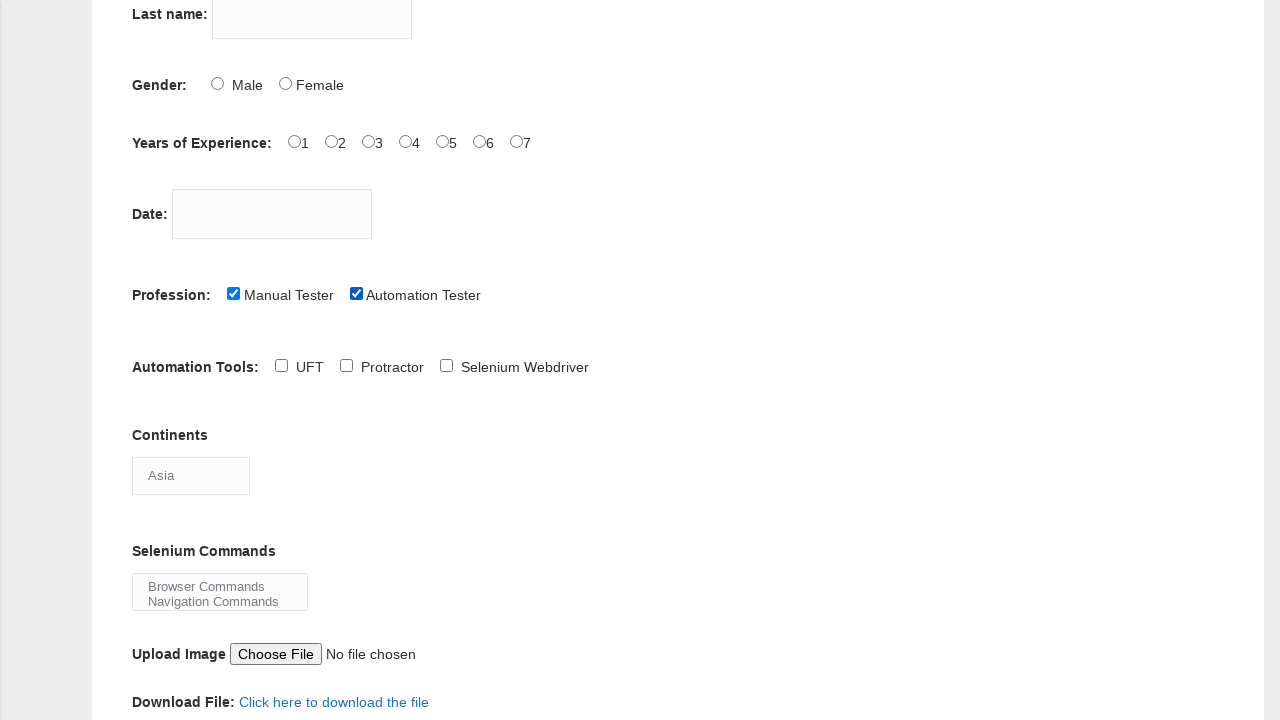